Navigates to a page and verifies that links are present on the page

Starting URL: http://www.globalsqa.com/demo-site/select-dropdown-menu/

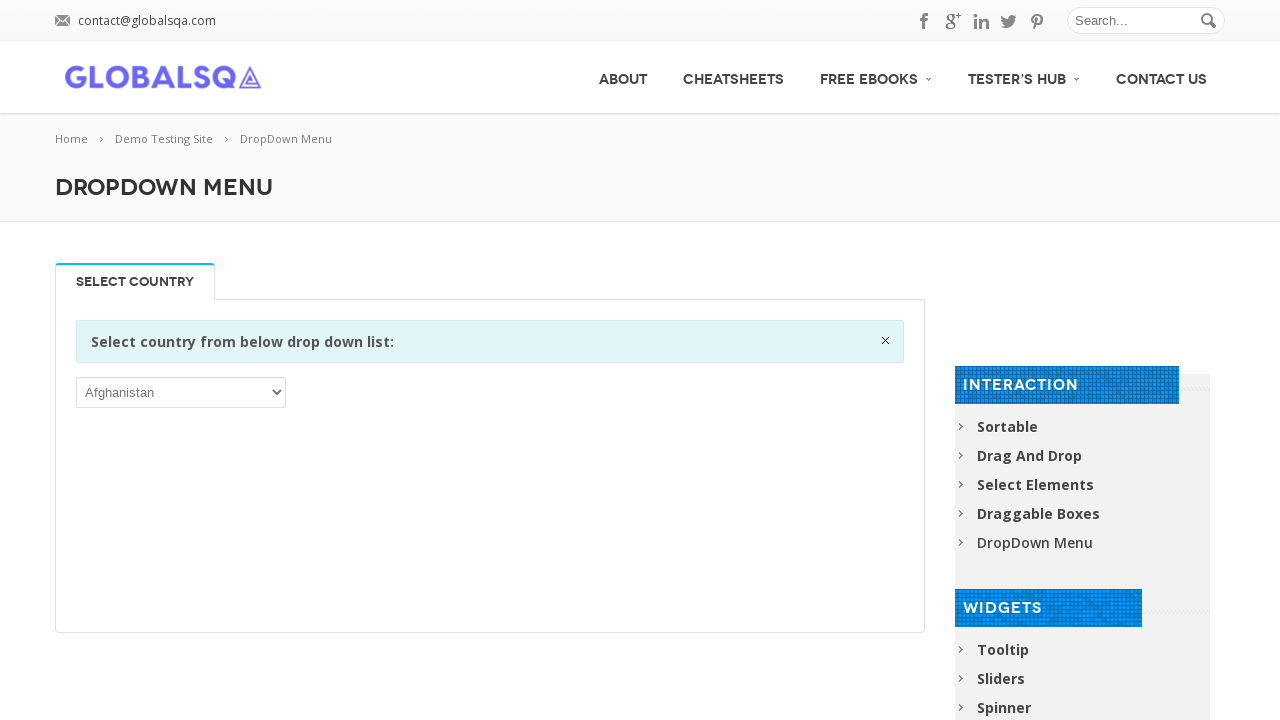

Navigated to http://www.globalsqa.com/demo-site/select-dropdown-menu/
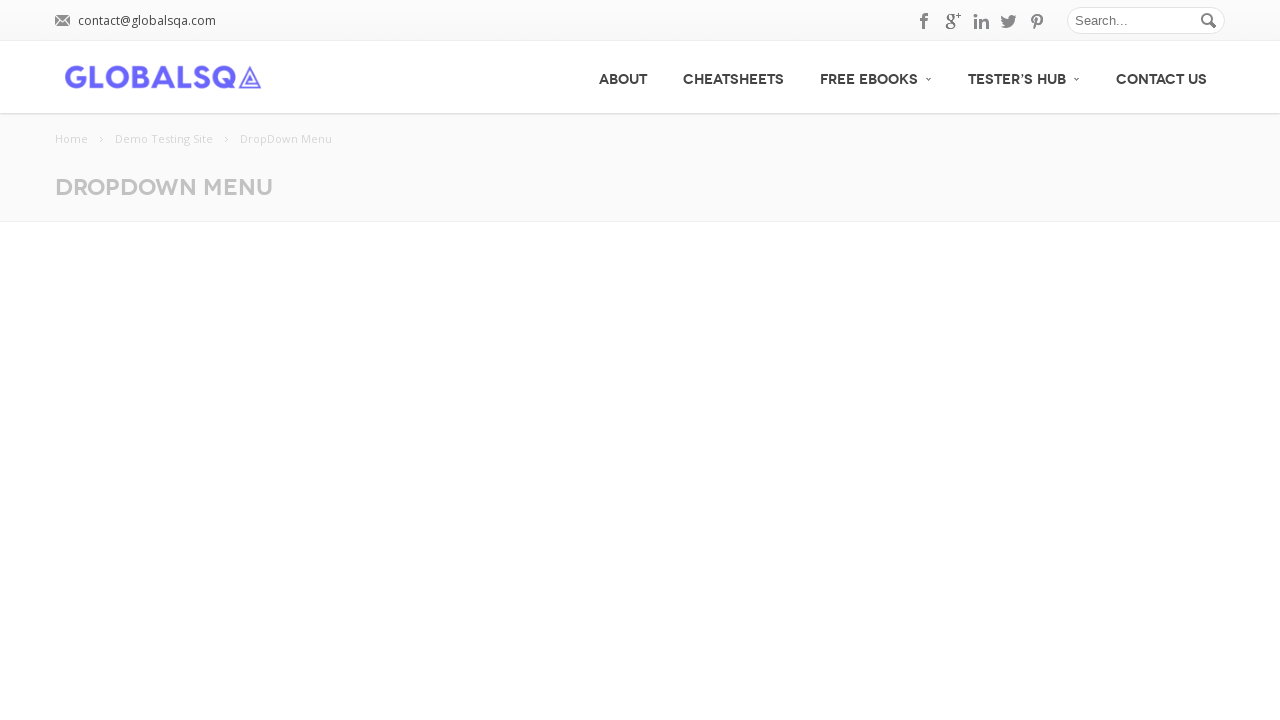

Waited for links to be present on the page
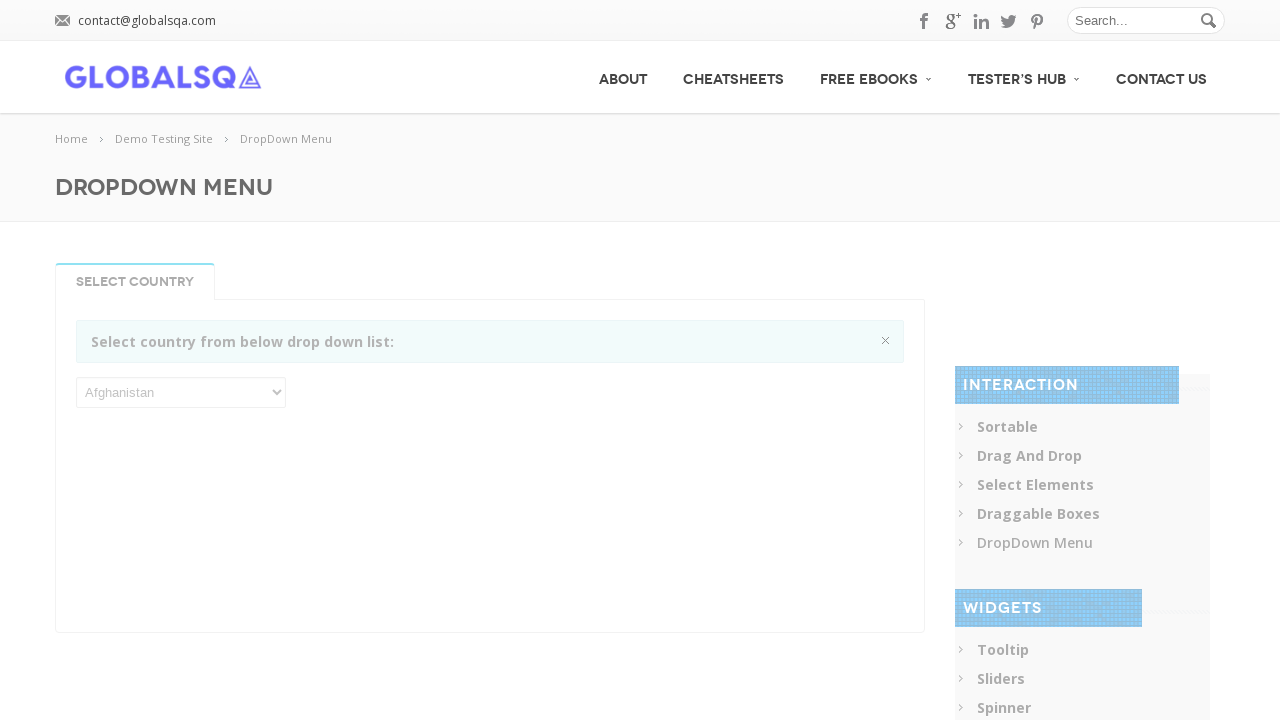

Located all links on the page
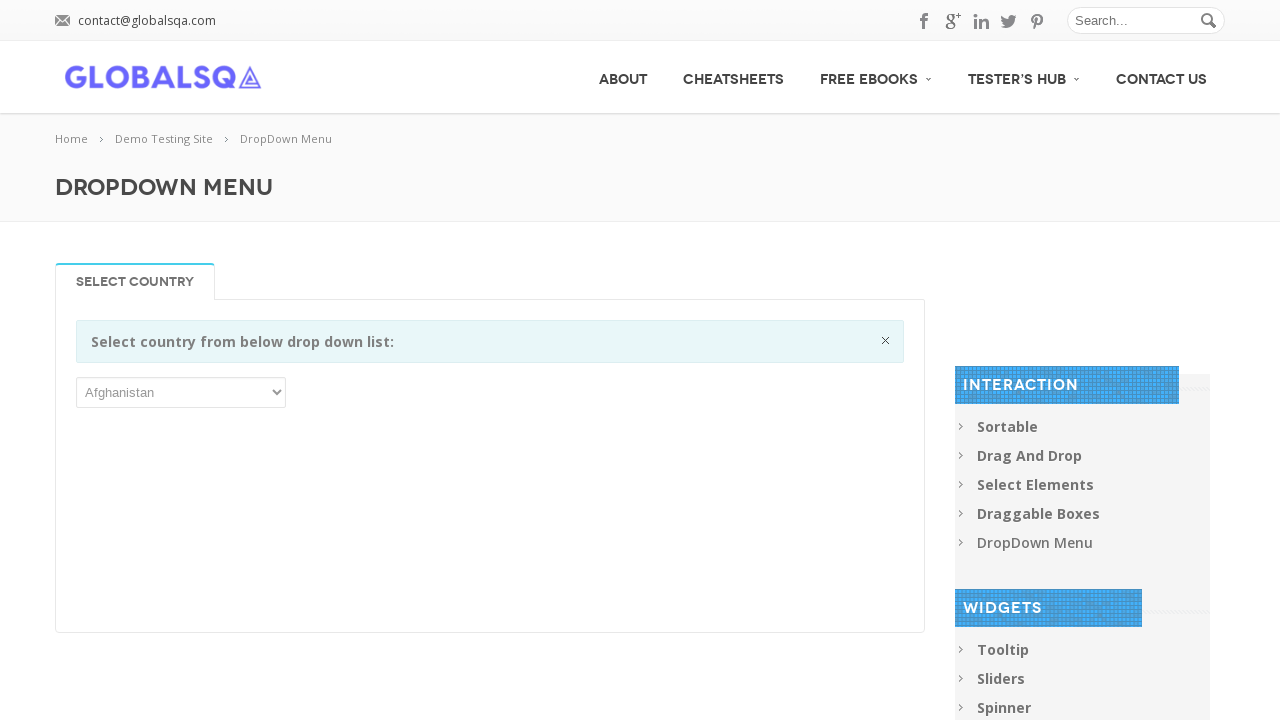

Verified that 108 links are present on the page
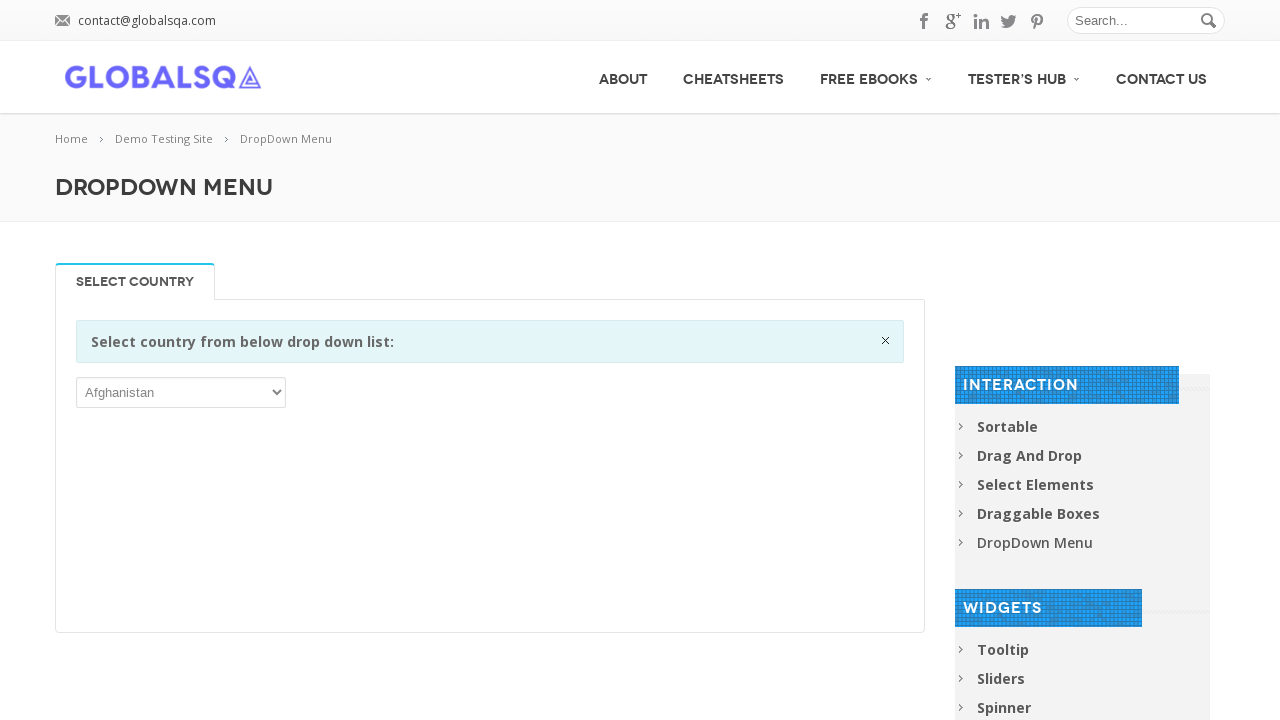

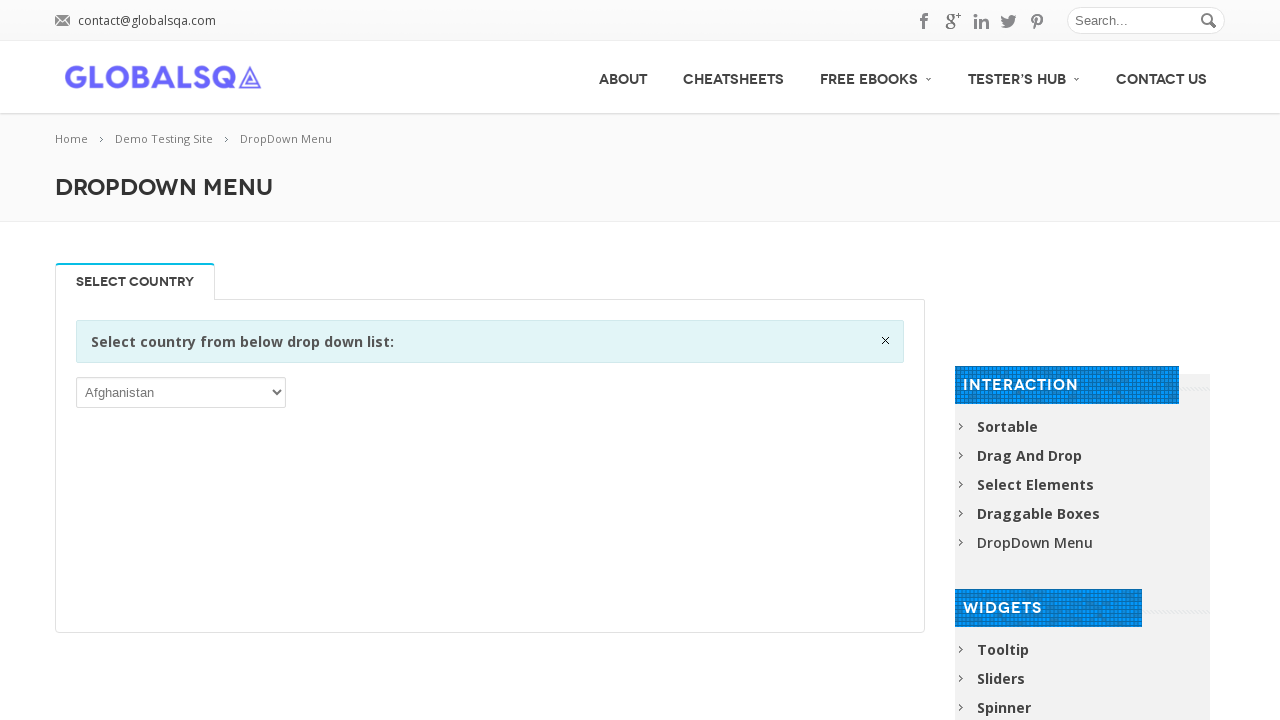